Tests client-side table autohide functionality by verifying that certain table input elements are visible while others are hidden on a proteomics results page.

Starting URL: https://proteomics3.ucsd.edu/ProteoSAFe/result.jsp?task=120ab12f58594dd29c5a71de529a9686&view=view_result_list&test=true

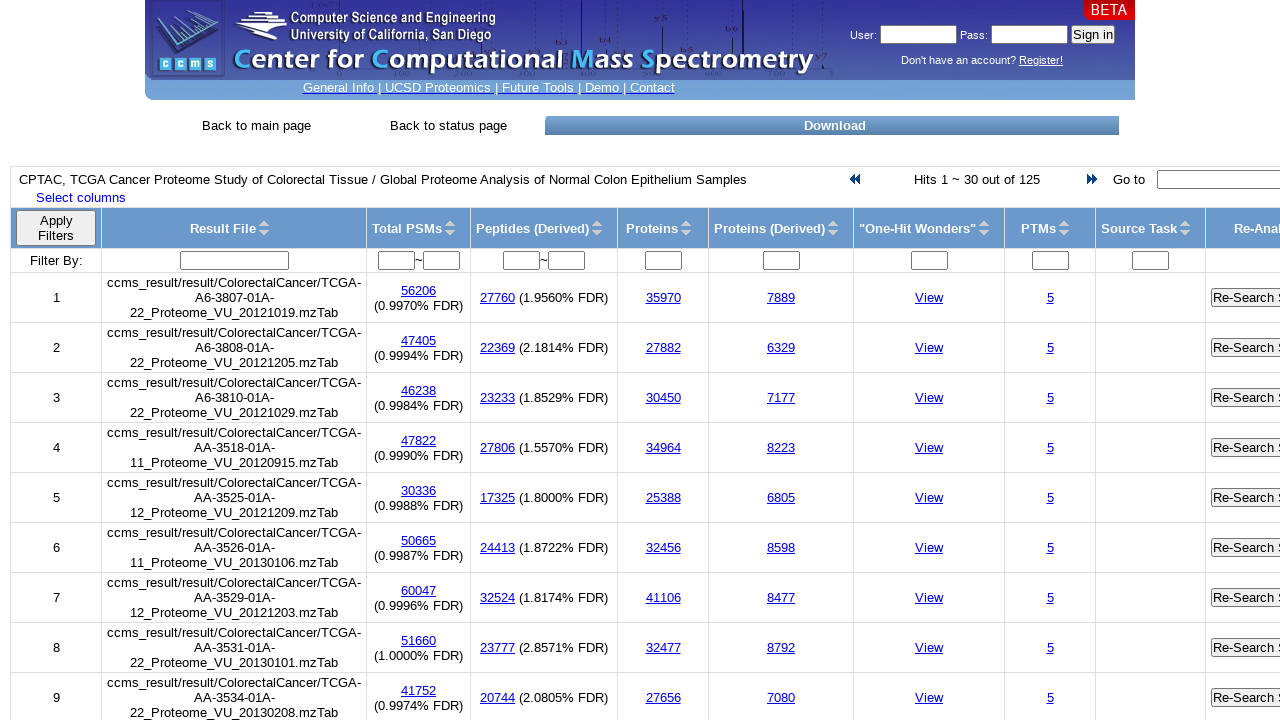

Waited 5 seconds for proteomics results page to load
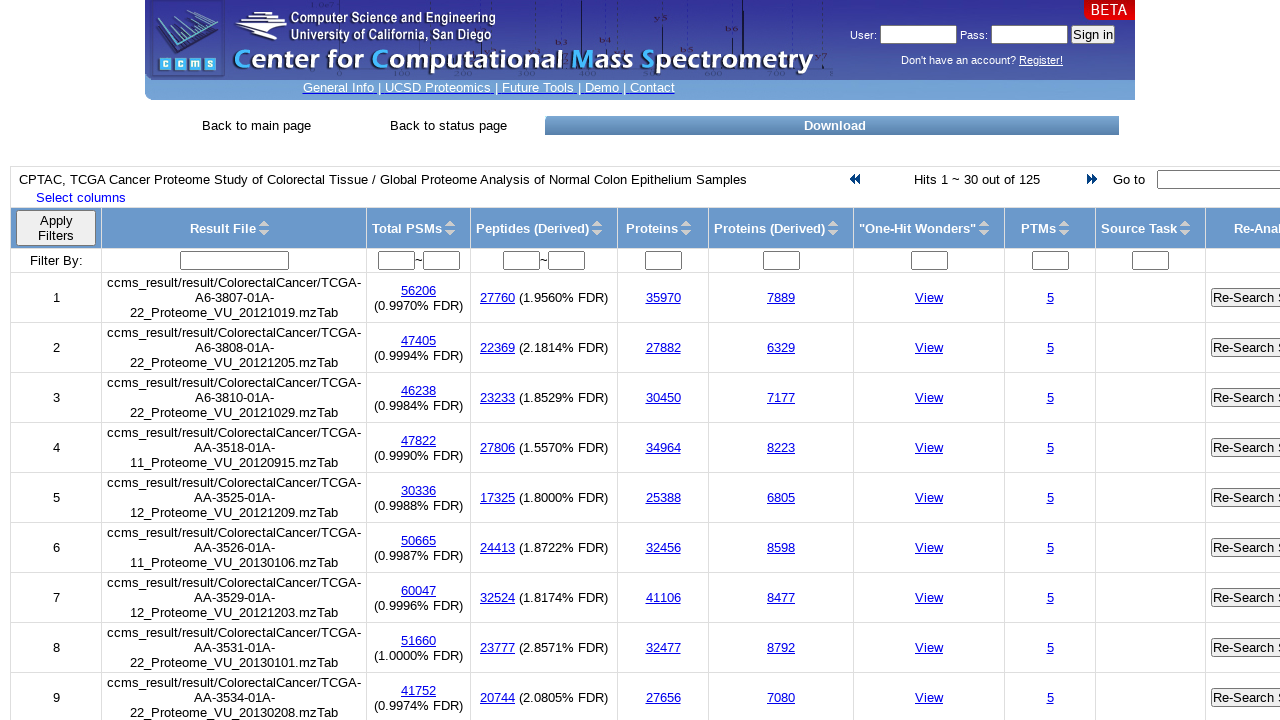

Found_PSMs input element is visible (positive control)
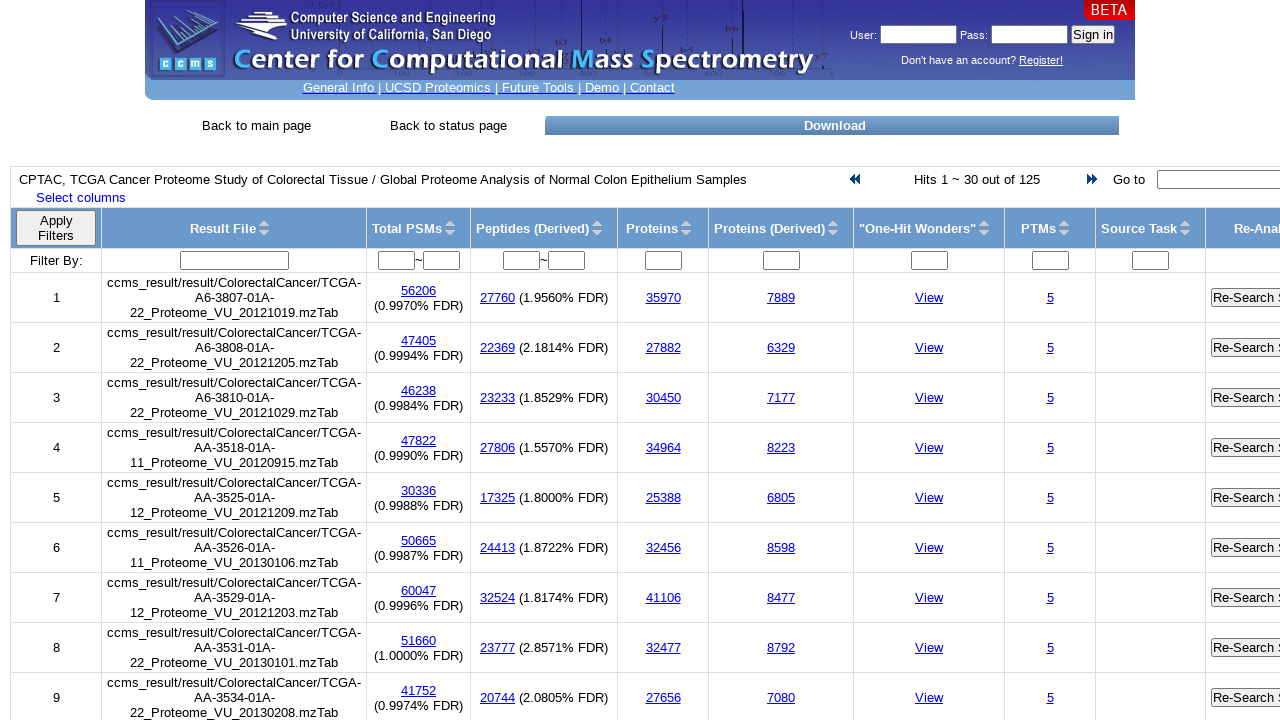

Verified Invalid_PSM_rows input element is auto-hidden
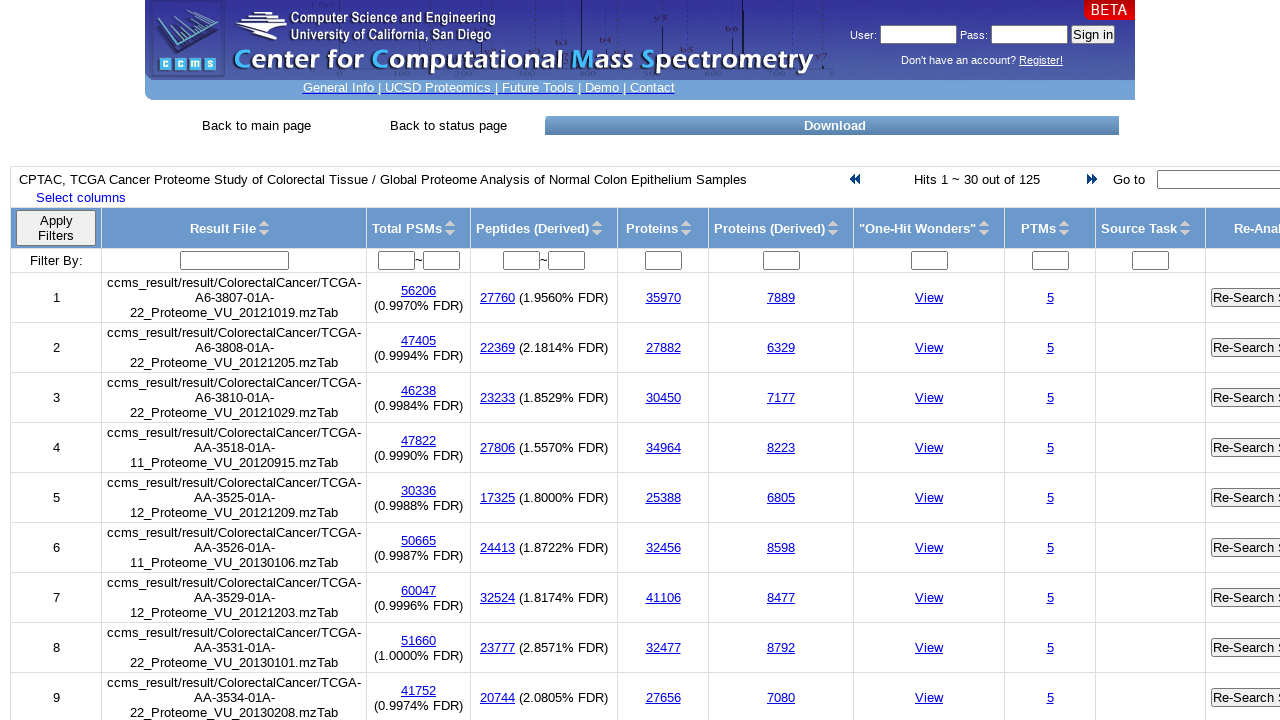

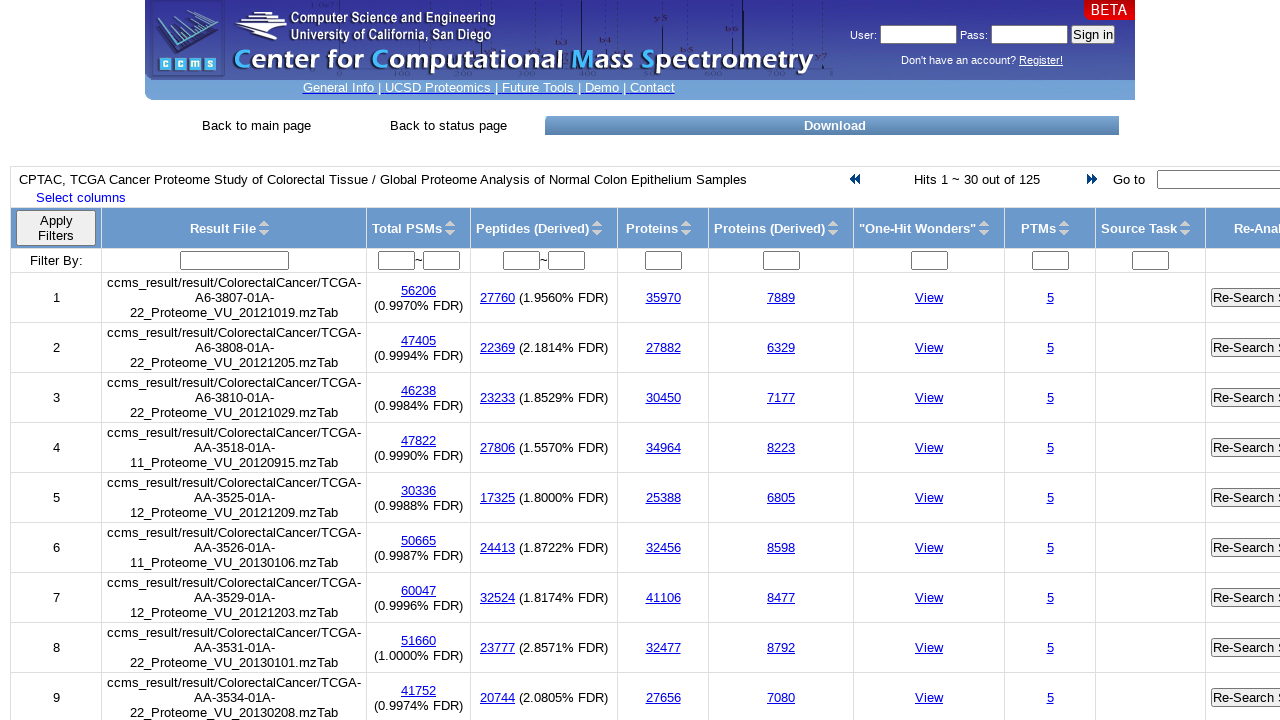